Tests the dynamic controls page by clicking the Enable button and waiting for the input field to become enabled

Starting URL: https://the-internet.herokuapp.com/dynamic_controls

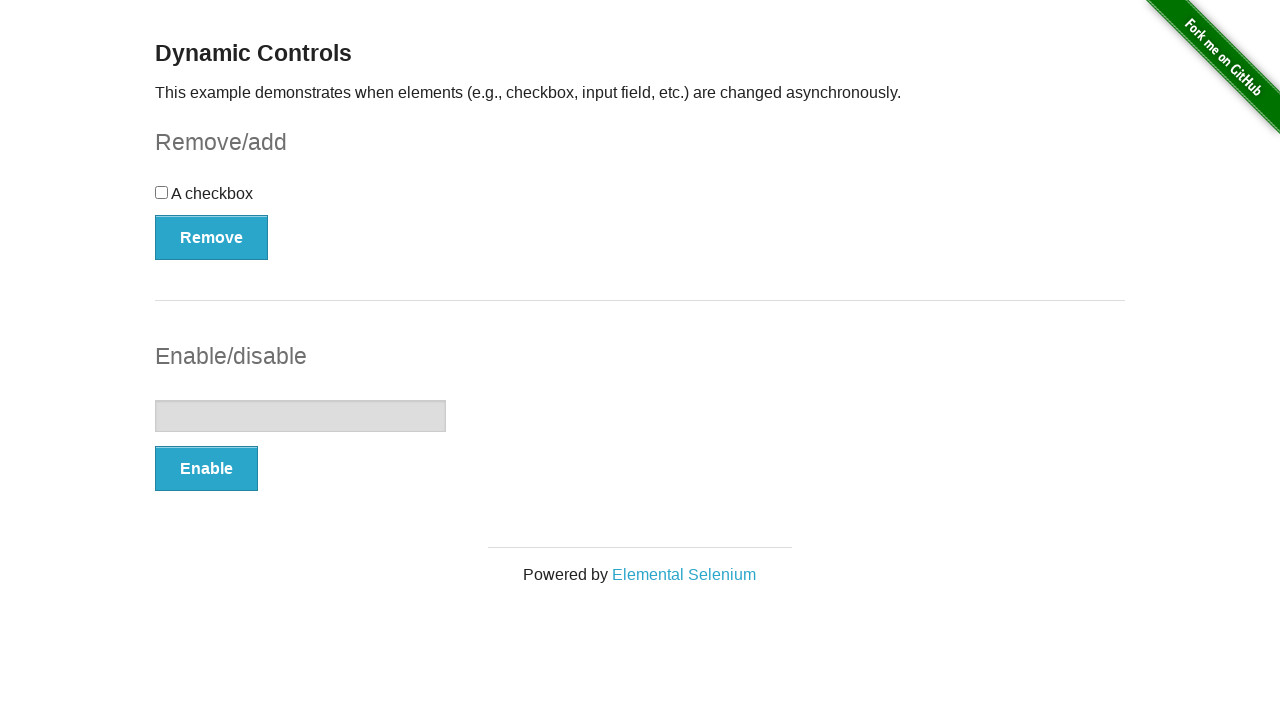

Located the input field element
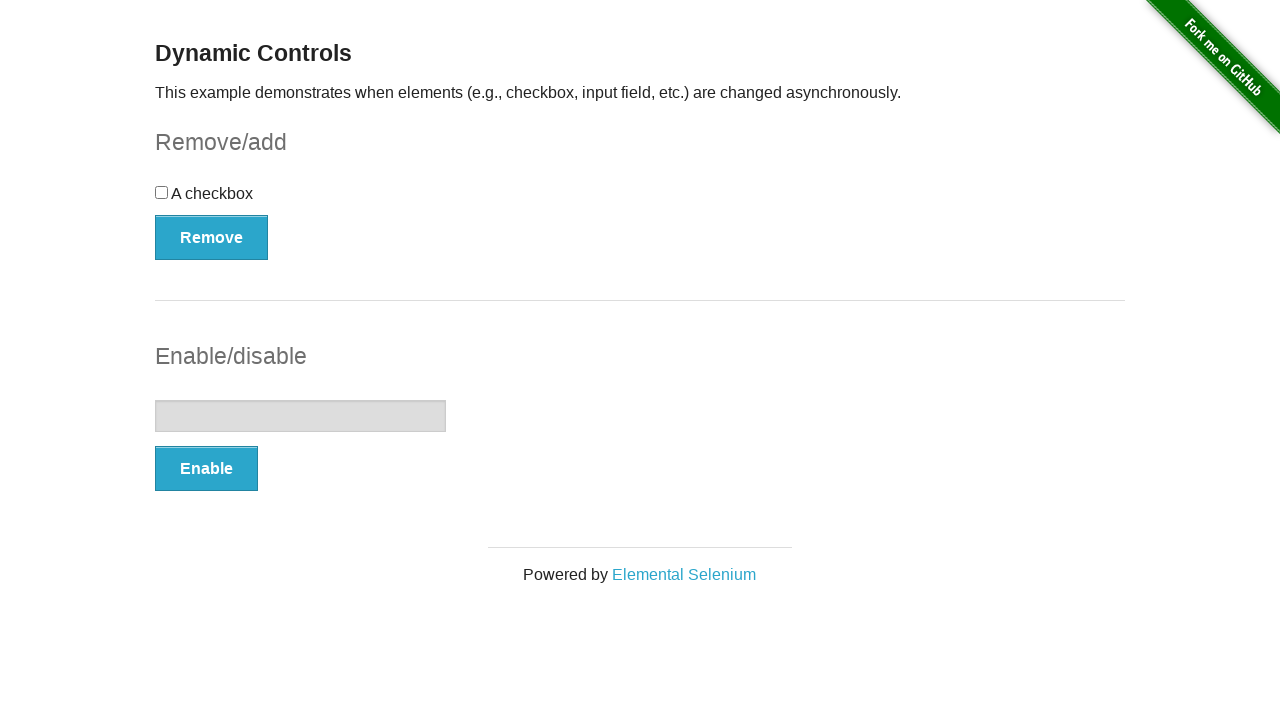

Verified input field is initially disabled
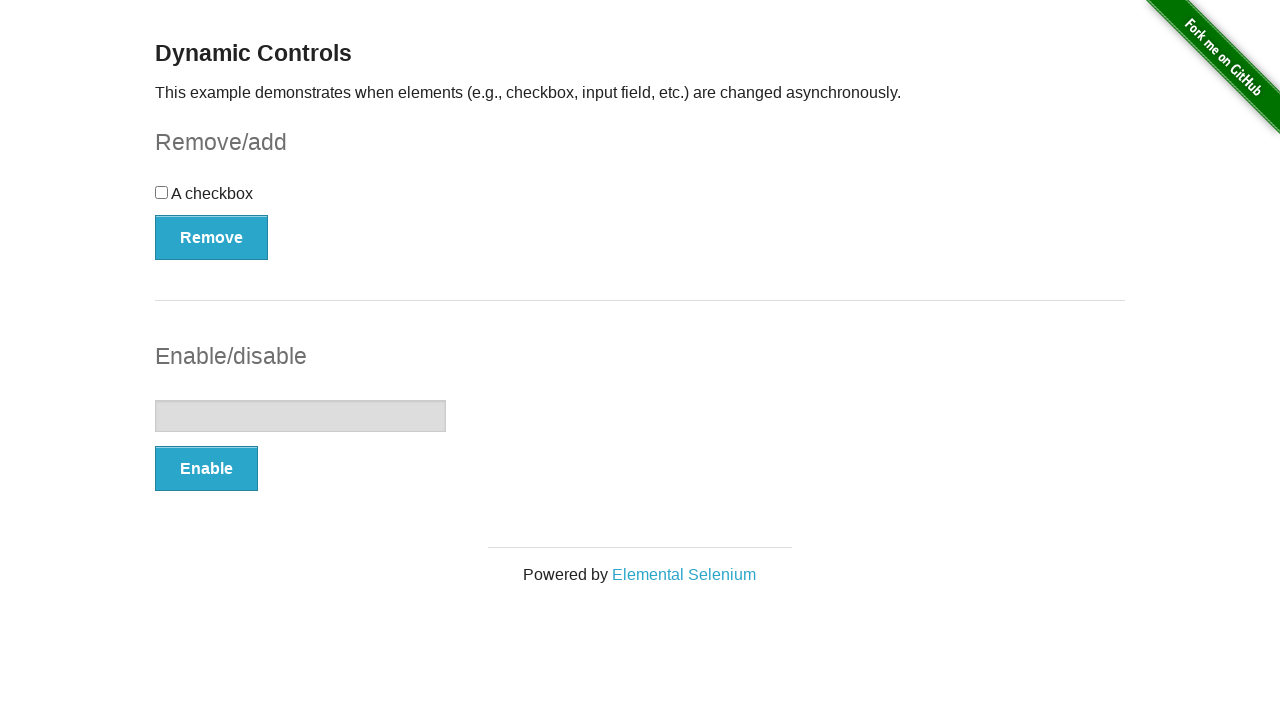

Clicked the Enable button at (206, 469) on #input-example > button
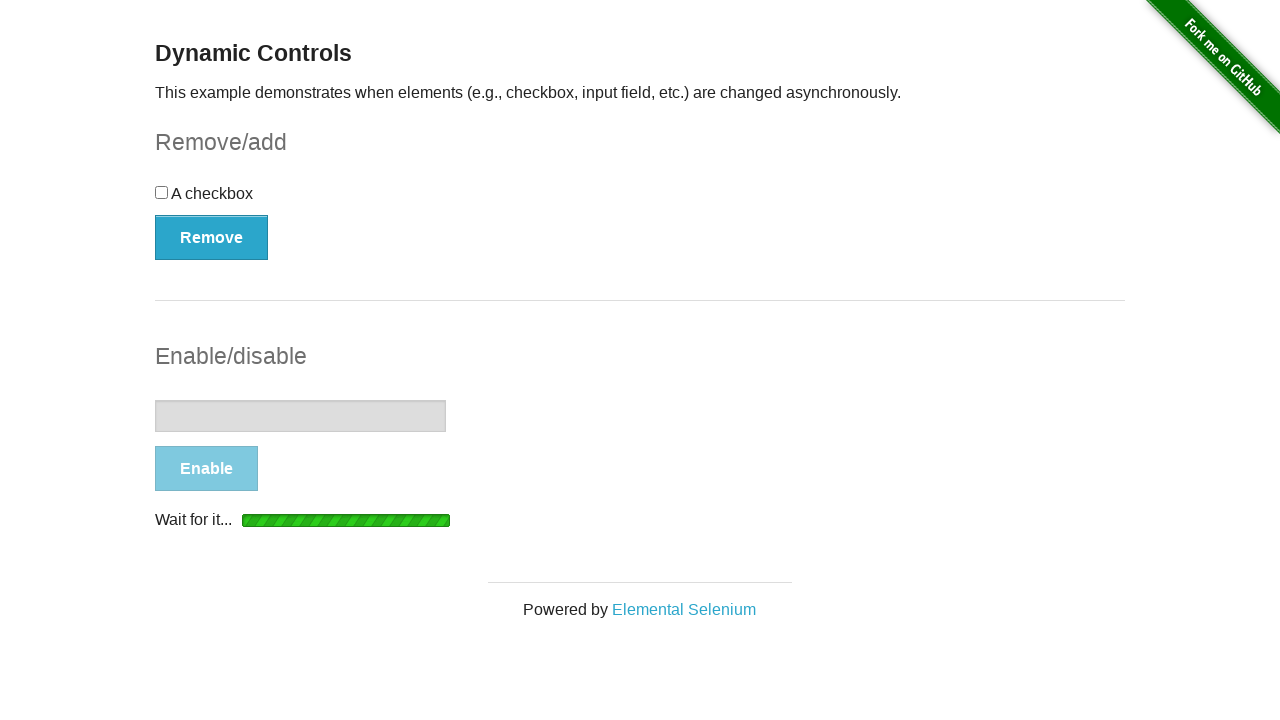

Input field became enabled after clicking Enable button
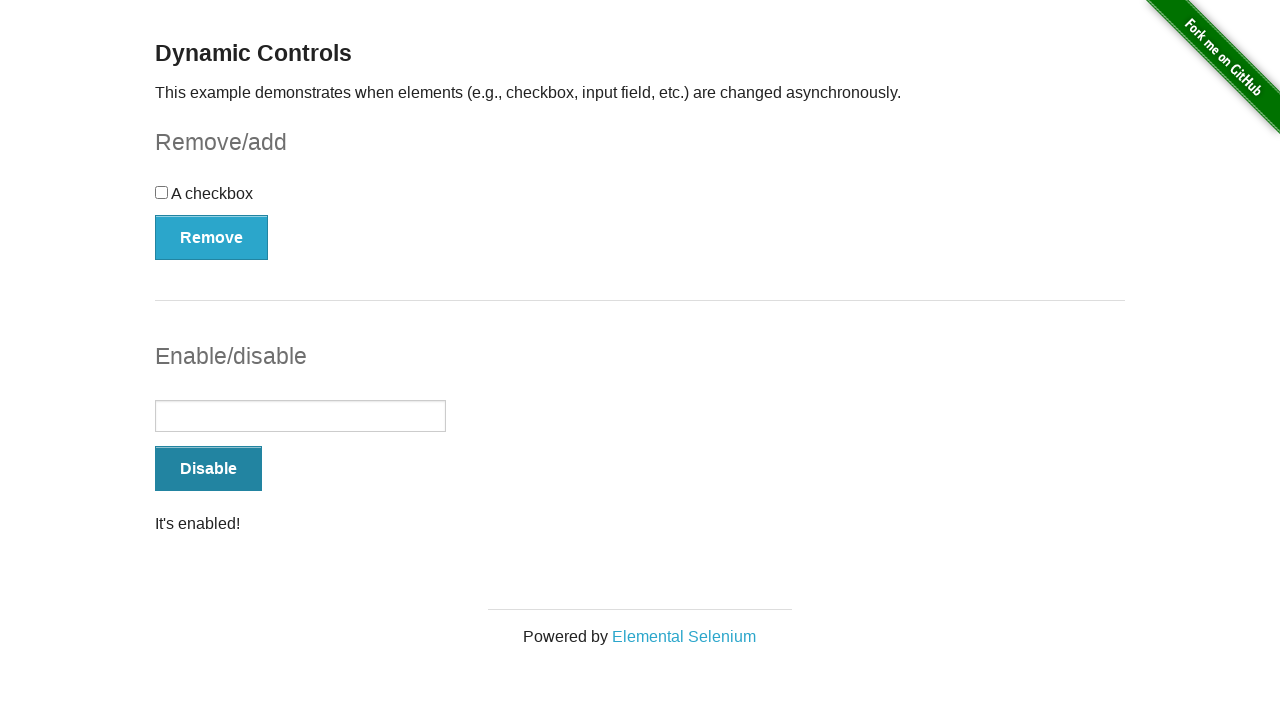

Verified input field is now enabled
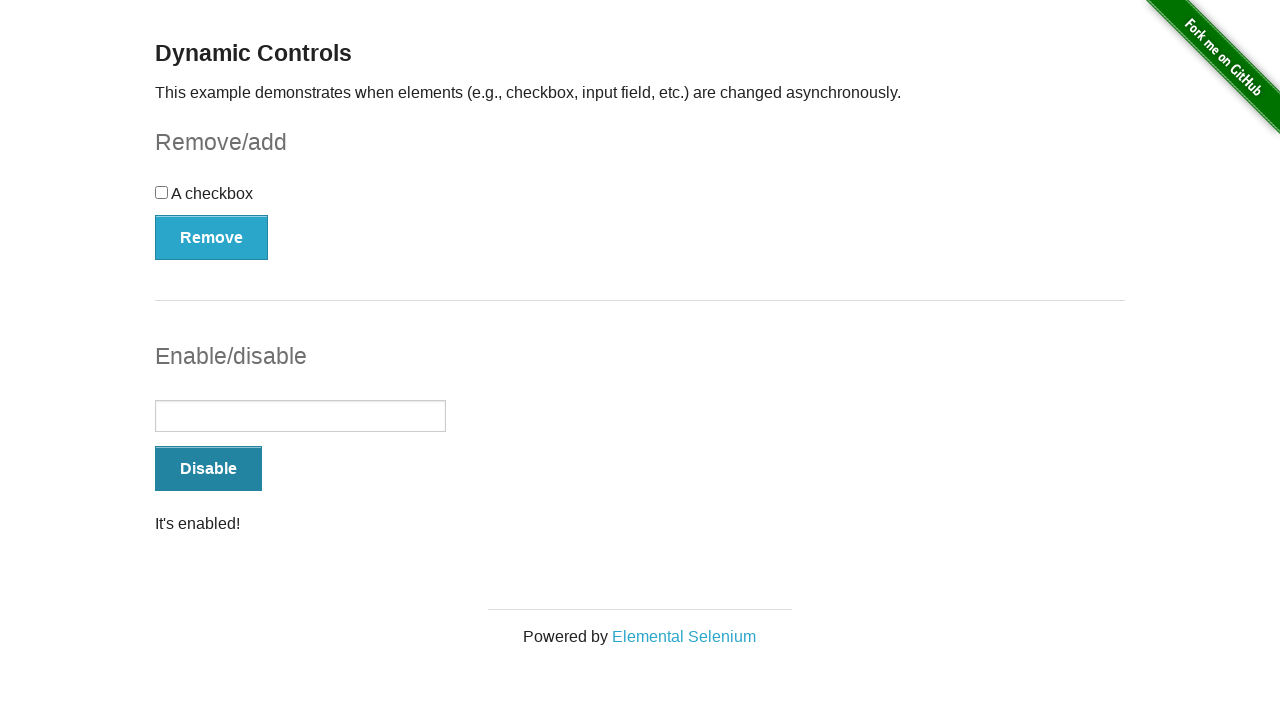

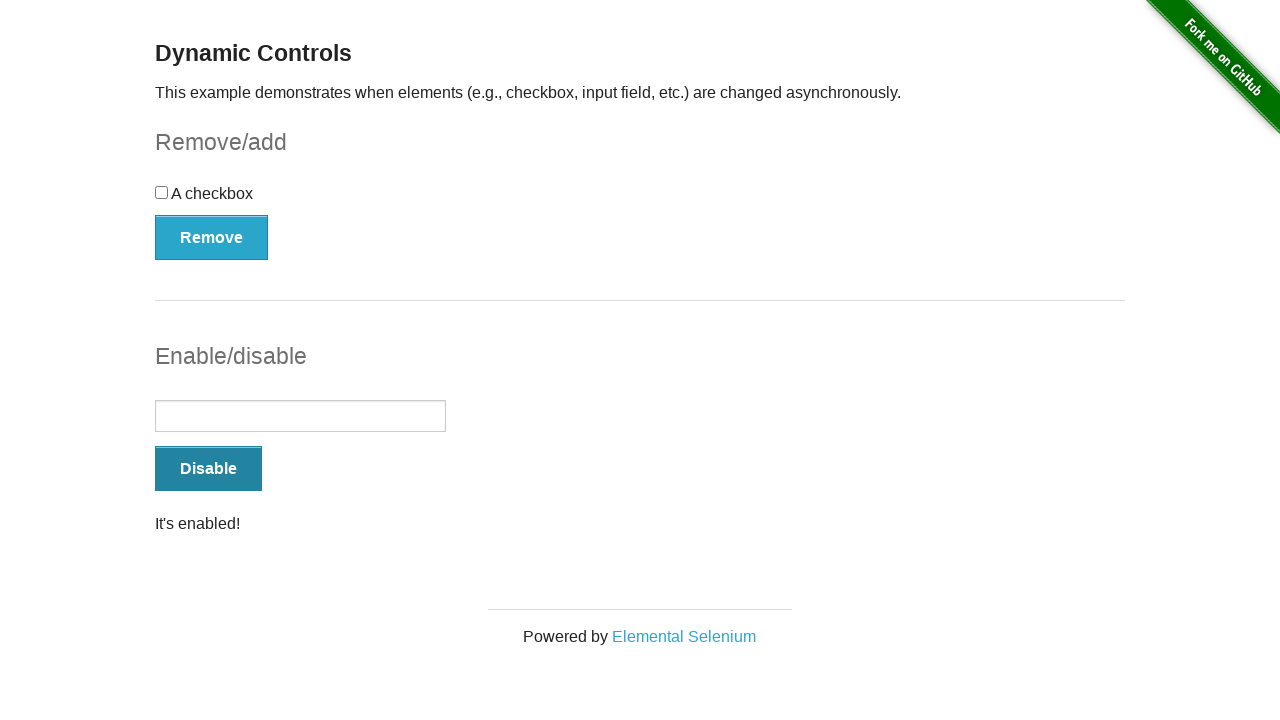